Tests that the form shows an error message when the email address field is left empty.

Starting URL: https://qa-practice.netlify.app/bugs-form/

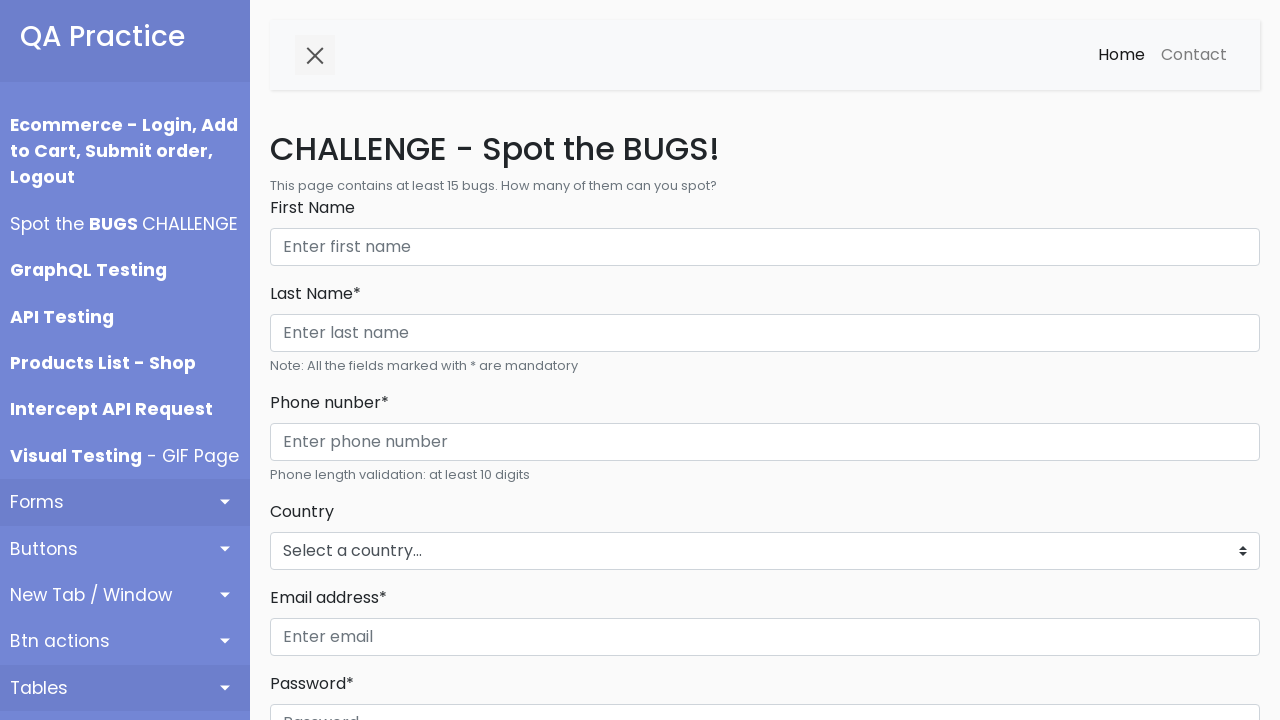

Filled First Name field with 'Robert Thomas' on internal:role=textbox[name="First Name"i]
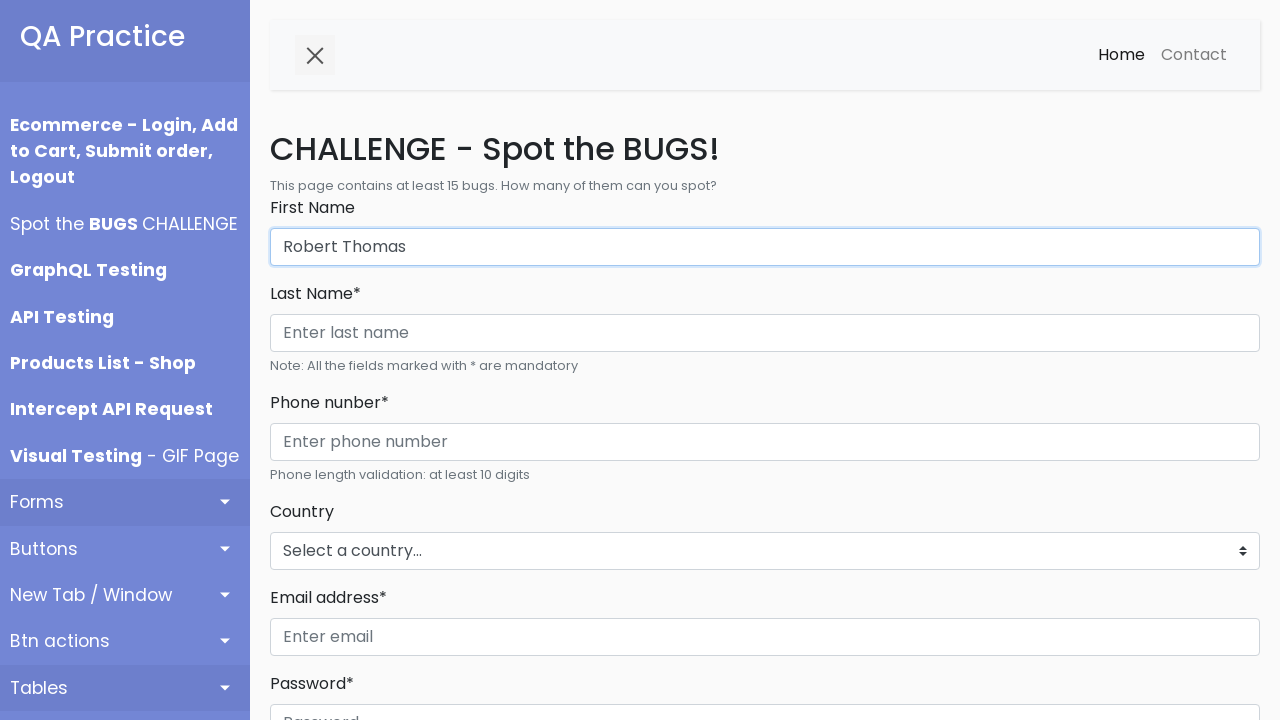

Filled Last Name field with 'Garcia' on internal:role=textbox[name="Last Name* Phone nunber*"i]
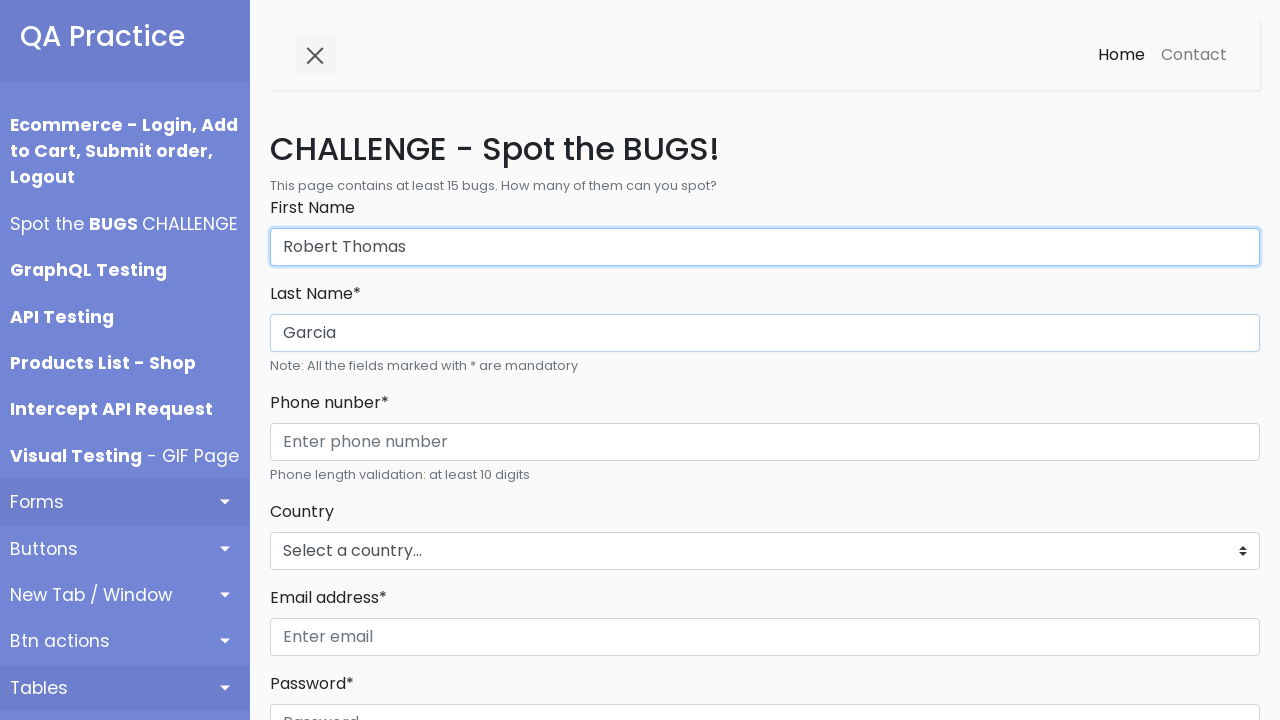

Filled phone number field with '111222333444' on internal:role=textbox[name="Enter phone number"i]
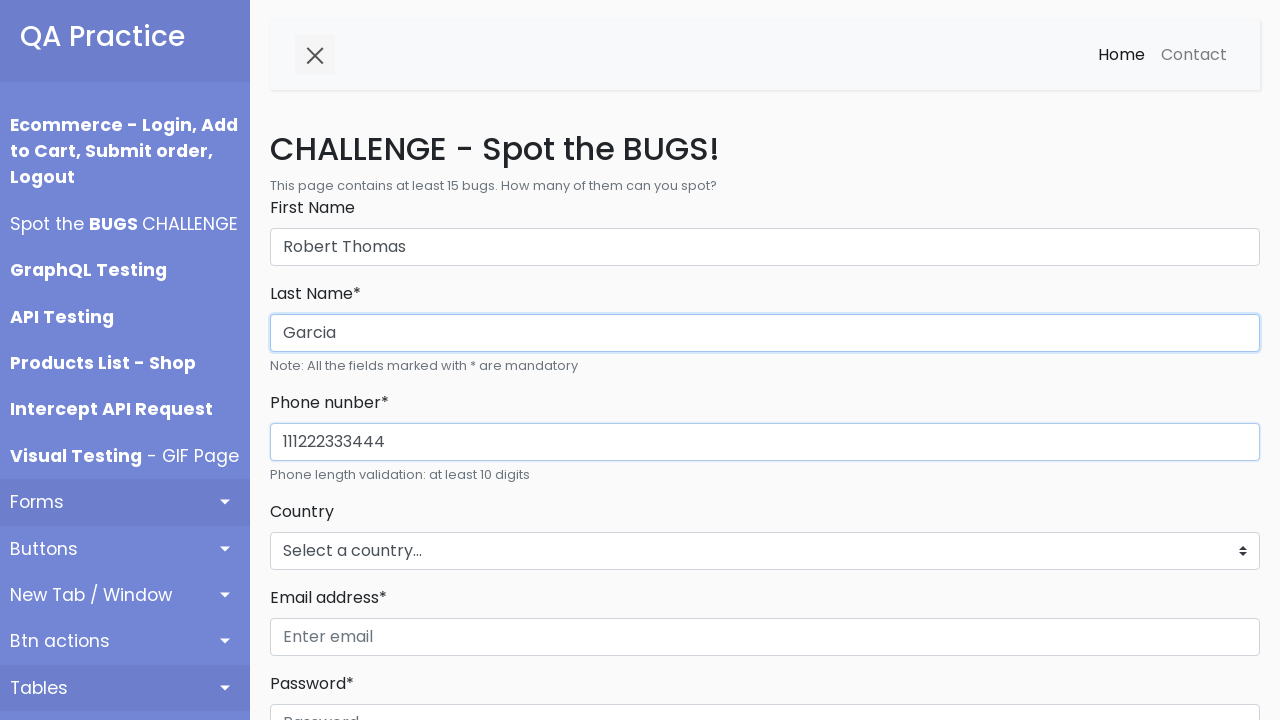

Selected 'New Zealand' from countries dropdown on #countries_dropdown_menu
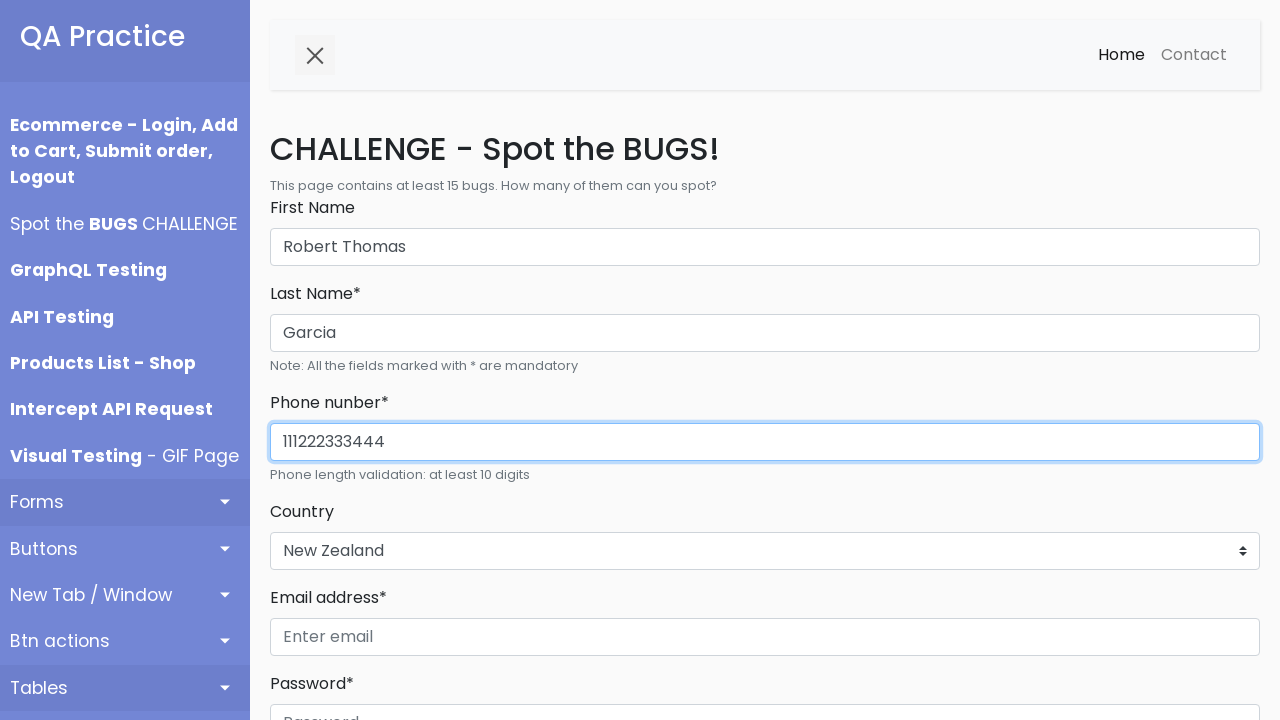

Filled Password field with 'SecretPwd321' on internal:role=textbox[name="Password"i]
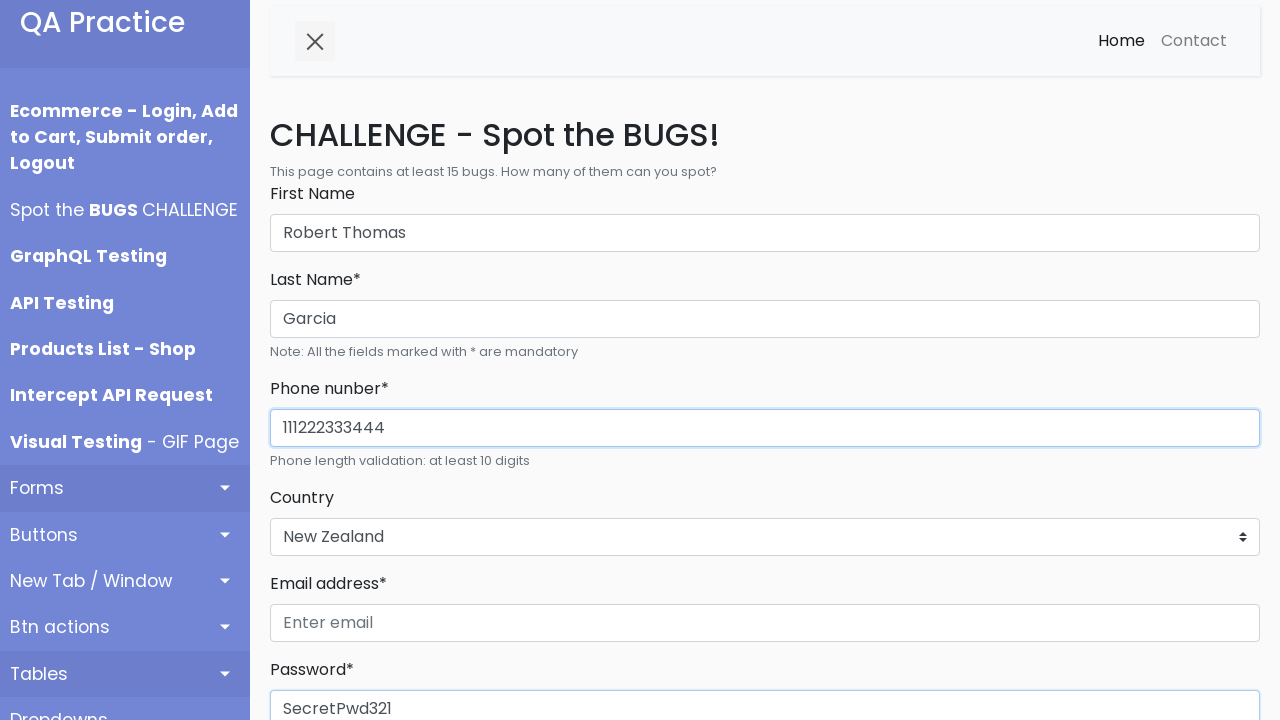

Clicked Register button without filling email field at (316, 360) on internal:role=button[name="Register"i]
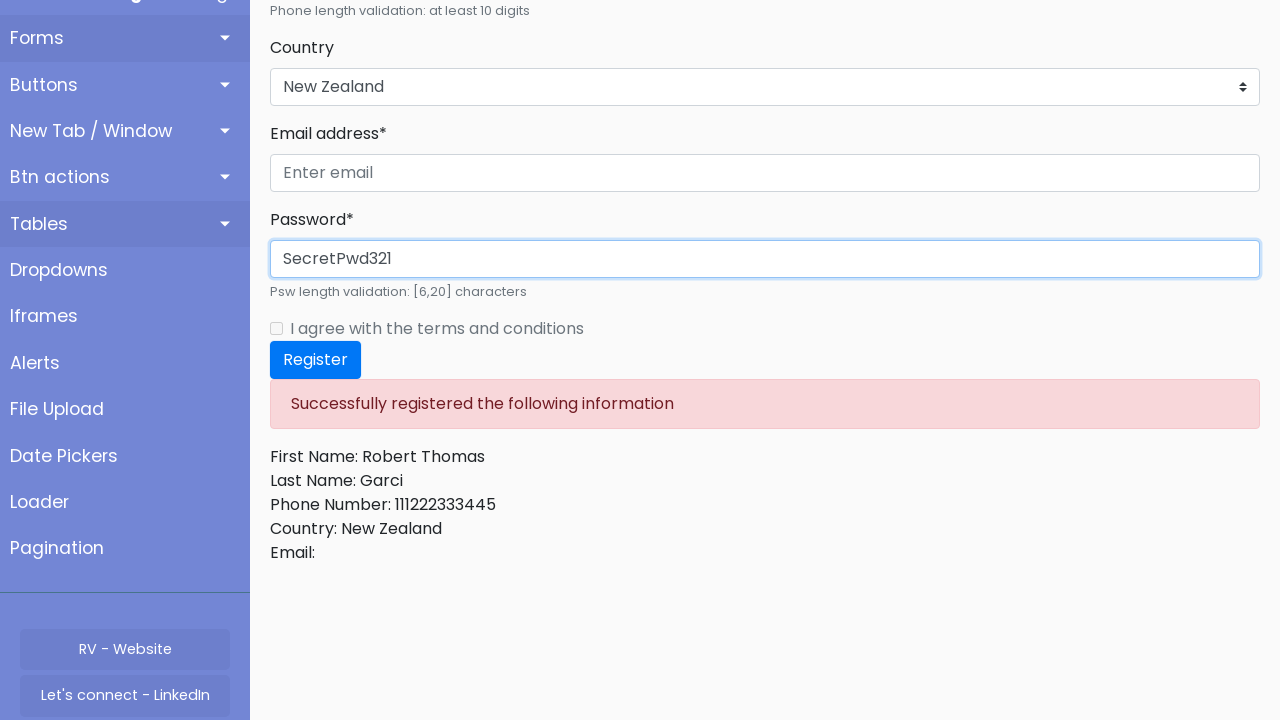

Located terms and conditions checkbox
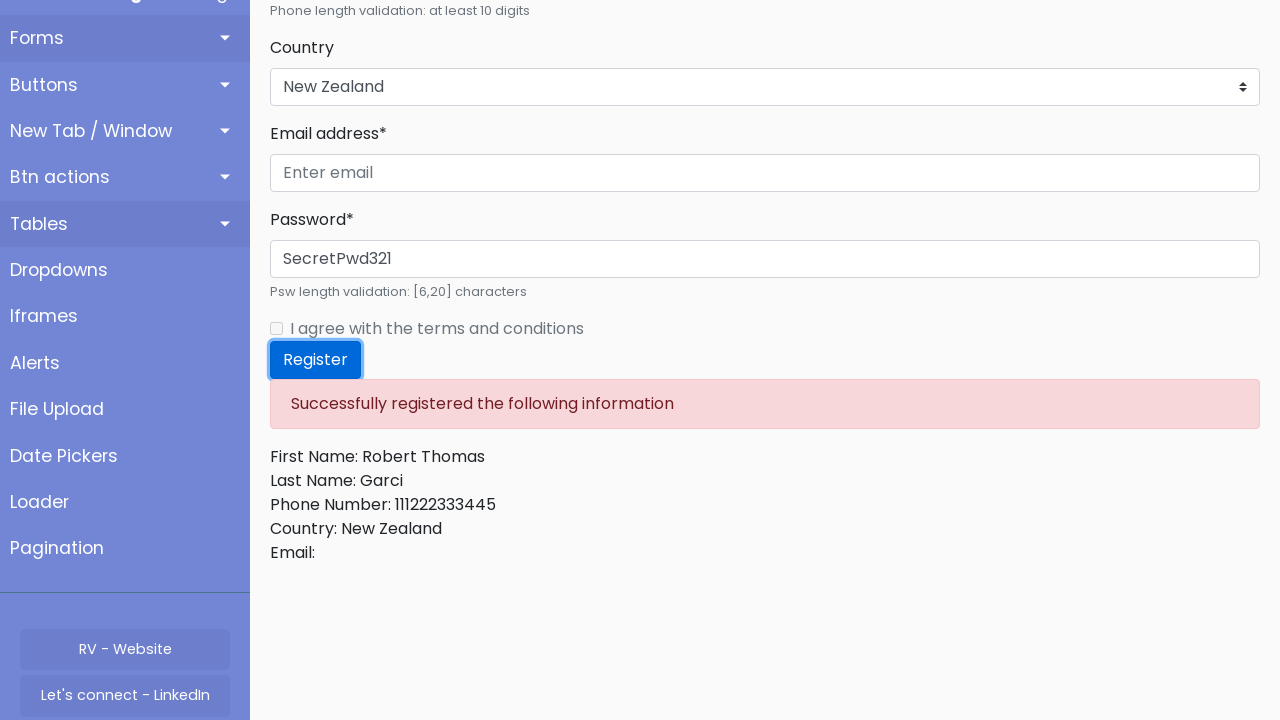

Verified error notification appeared for missing email address
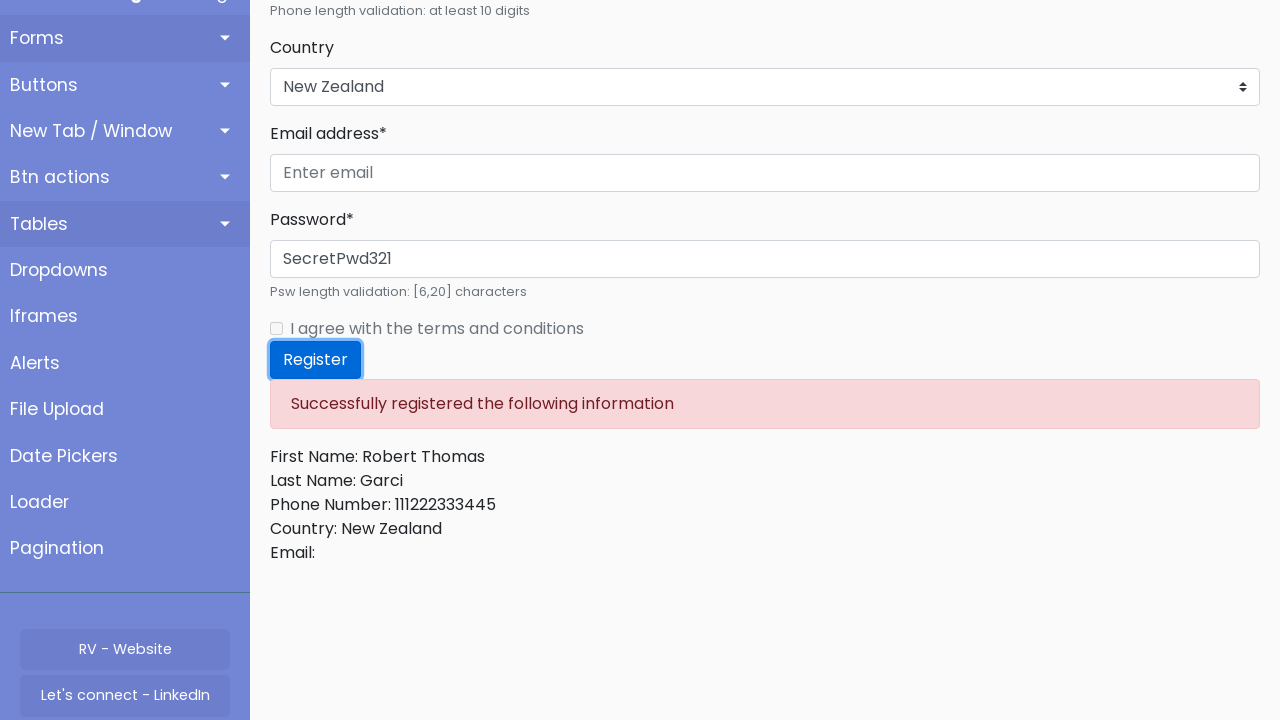

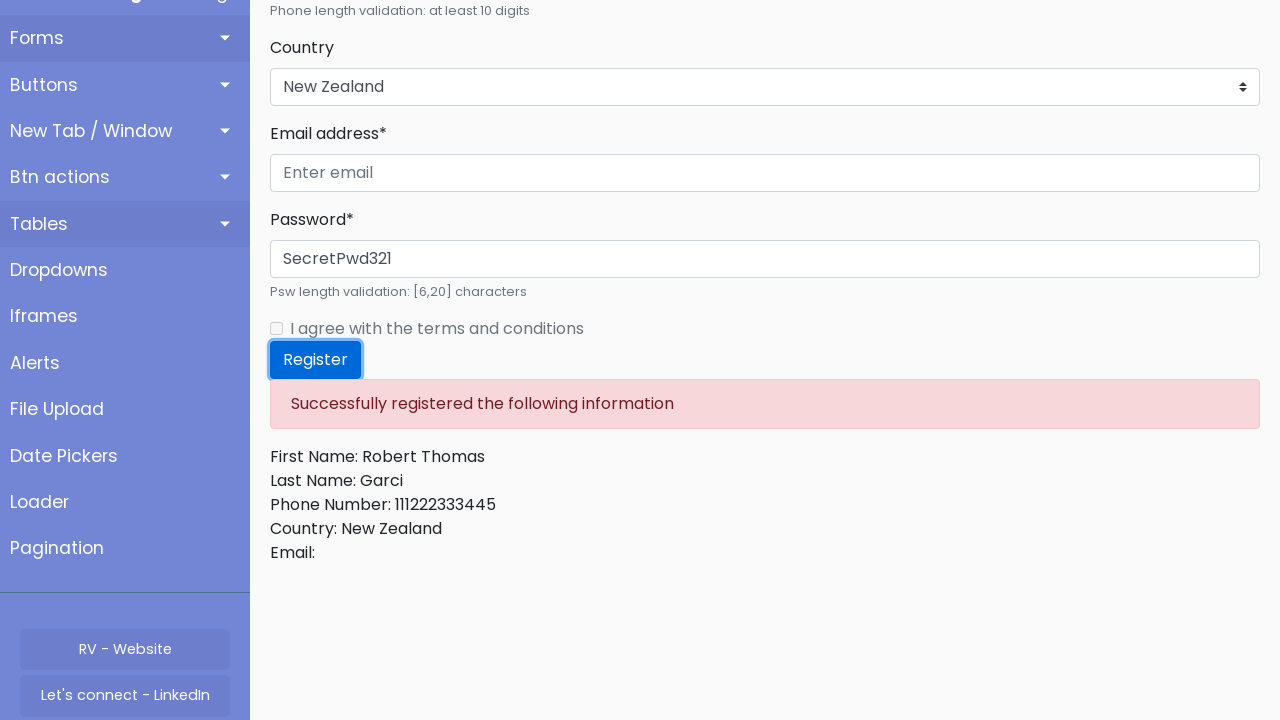